Navigates to the Leafground window handling practice page

Starting URL: https://www.leafground.com/window.xhtml

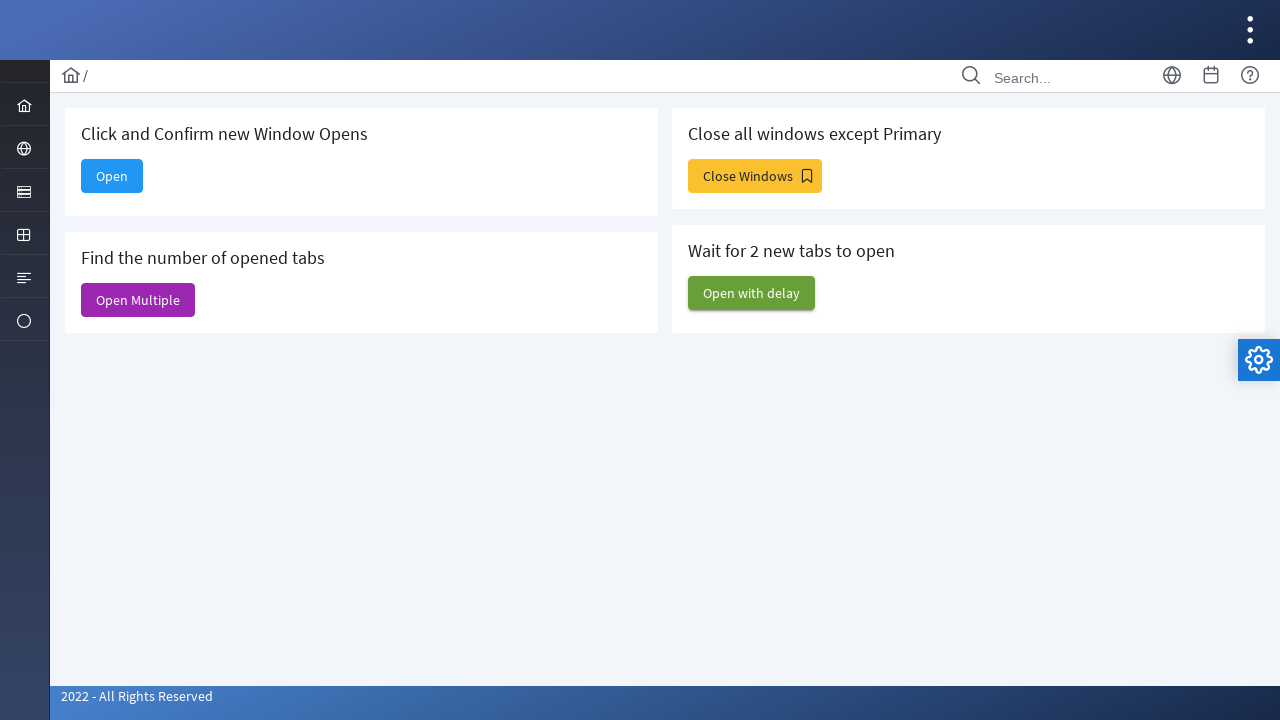

Leafground window handling practice page loaded and network idle
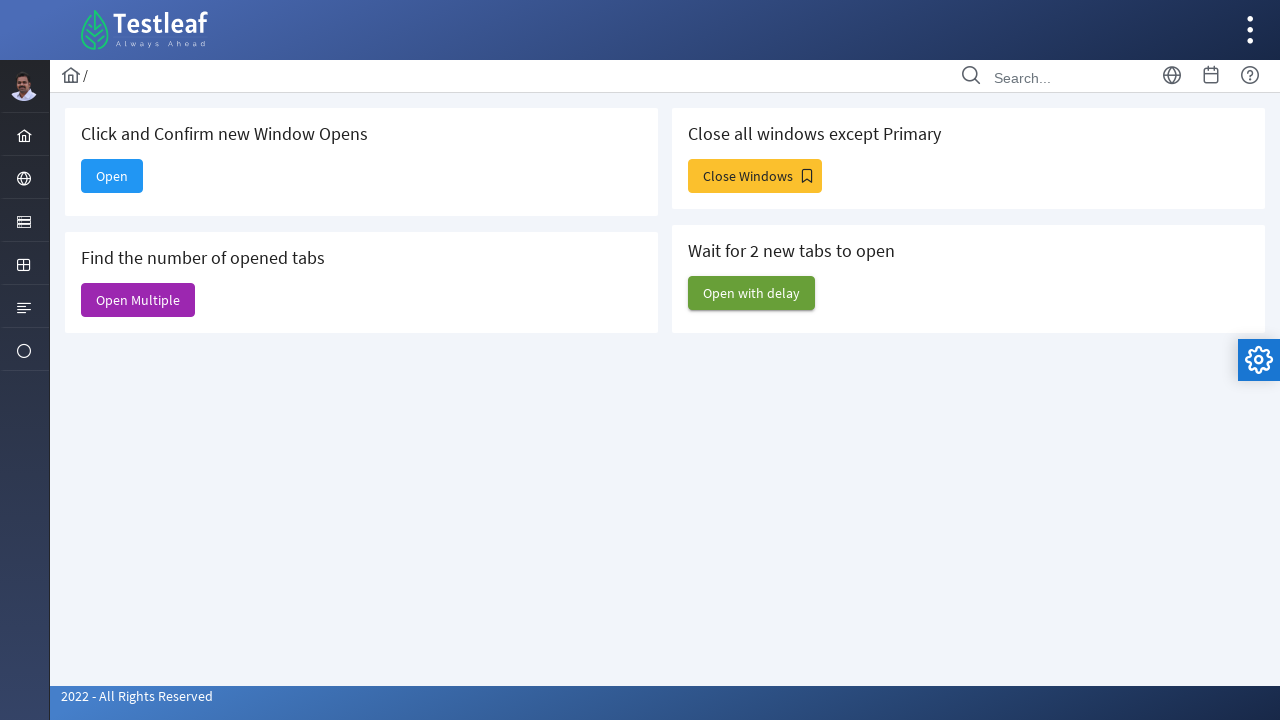

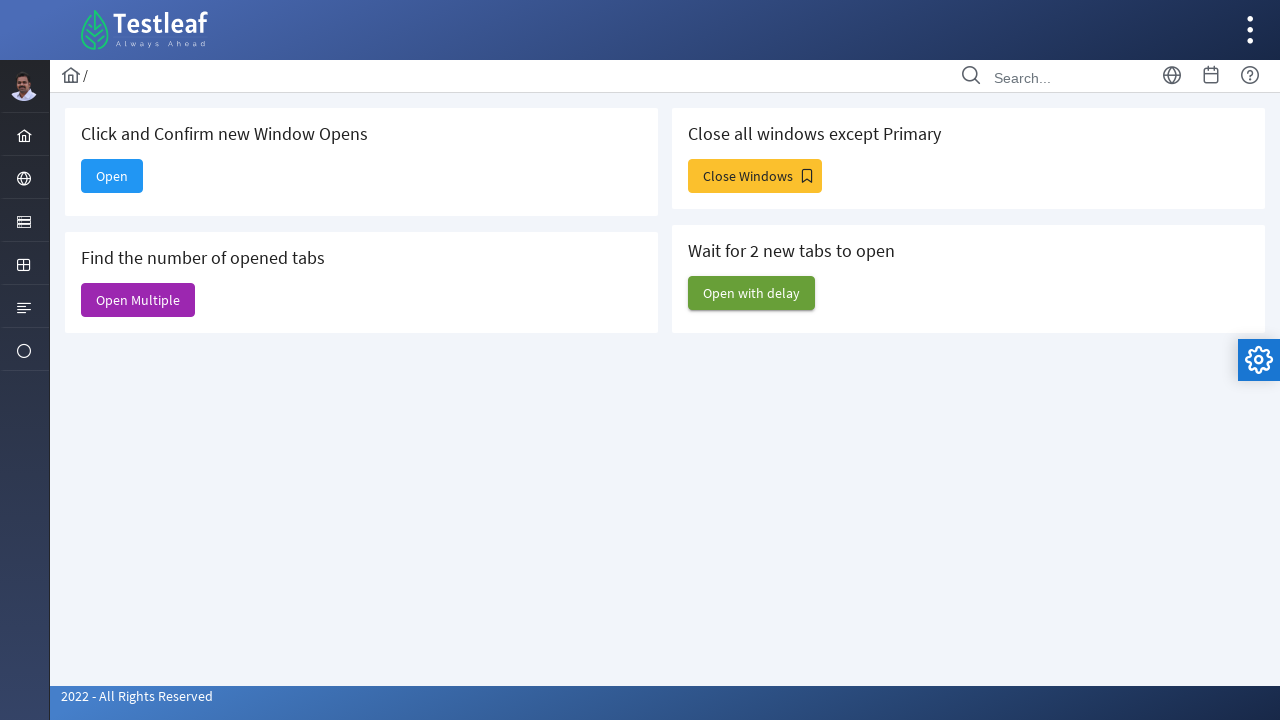